Tests radio button functionality by finding a group of radio buttons, checking their initial state, and clicking the third radio button to change the selection.

Starting URL: http://www.echoecho.com/htmlforms10.htm

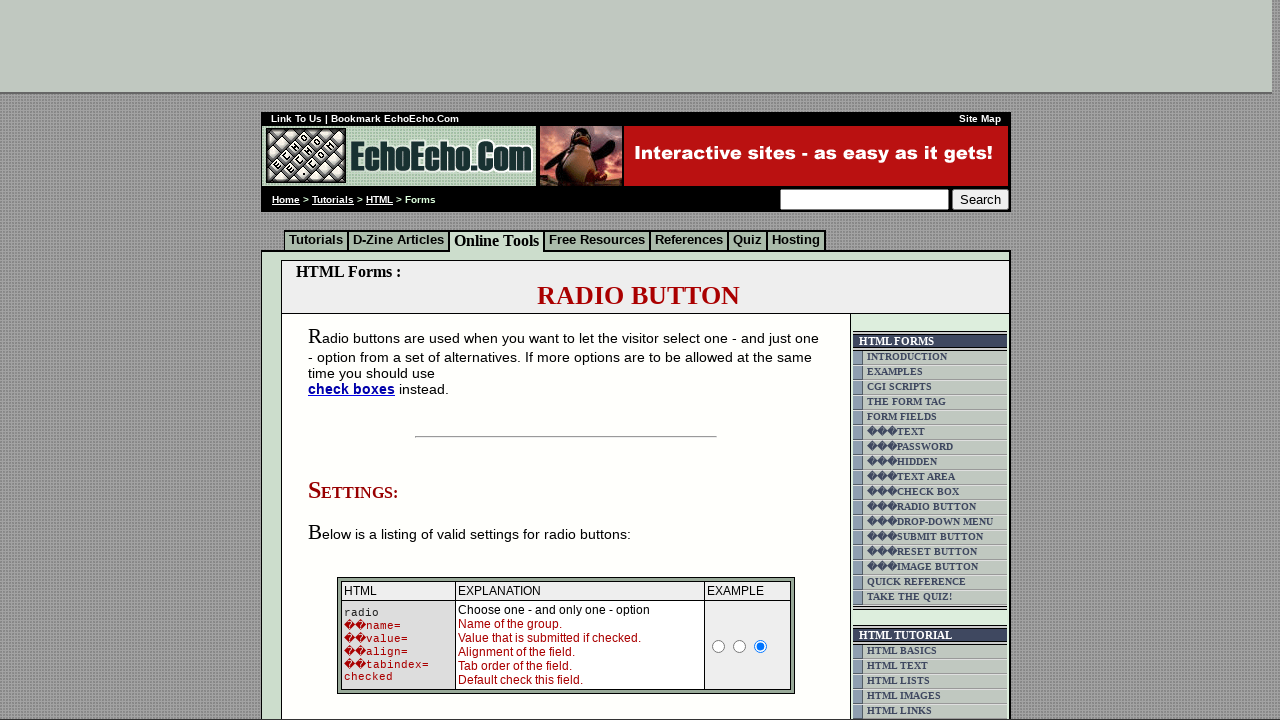

Waited for radio buttons group to be present
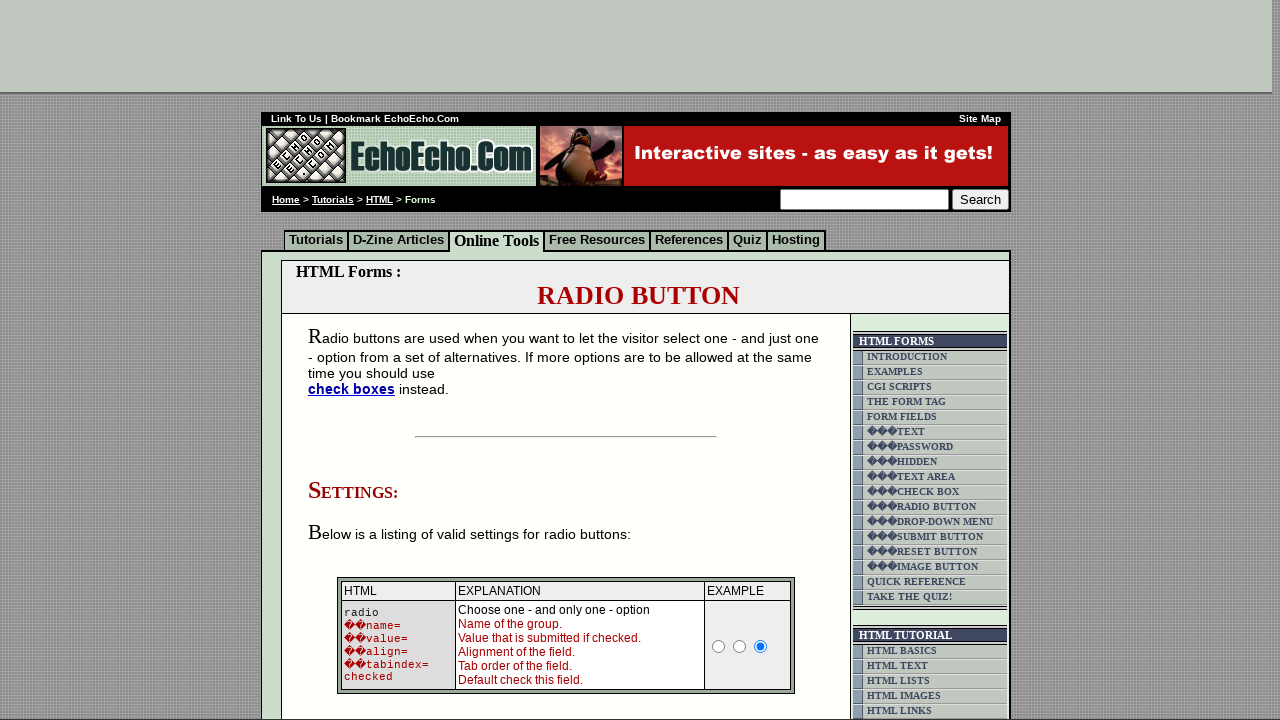

Located all radio buttons in group1
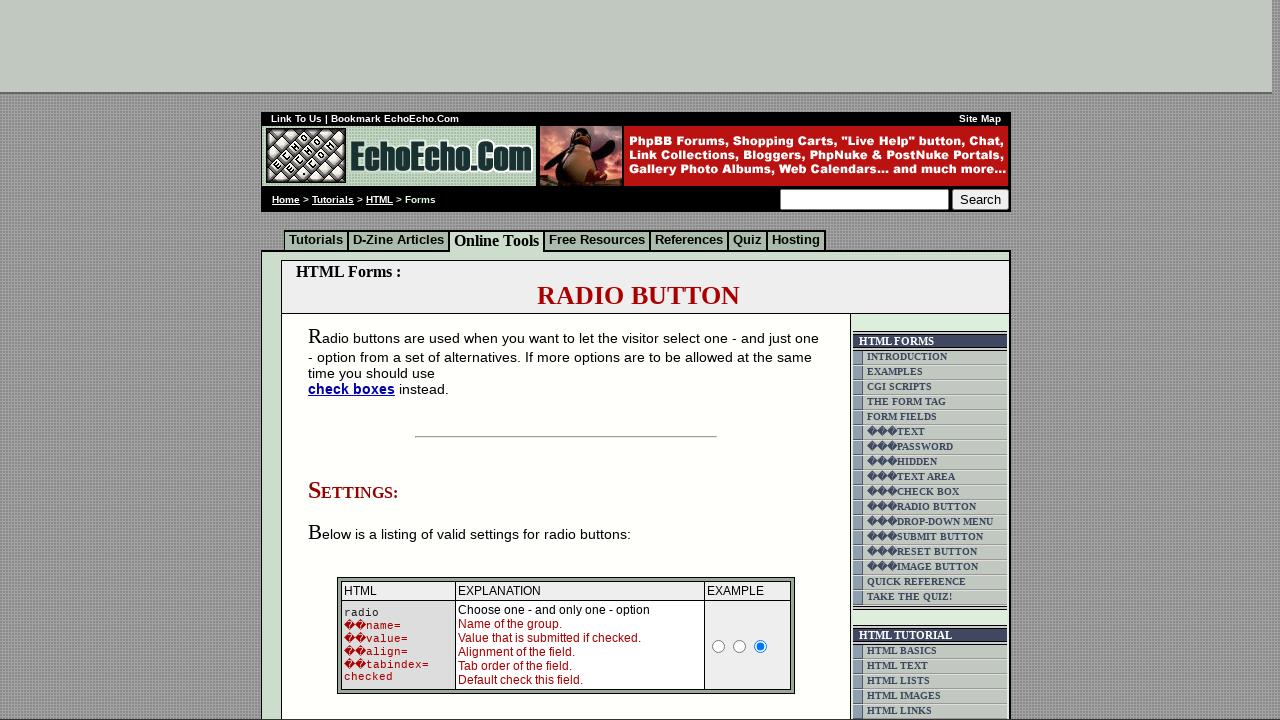

Counted 3 radio buttons in the group
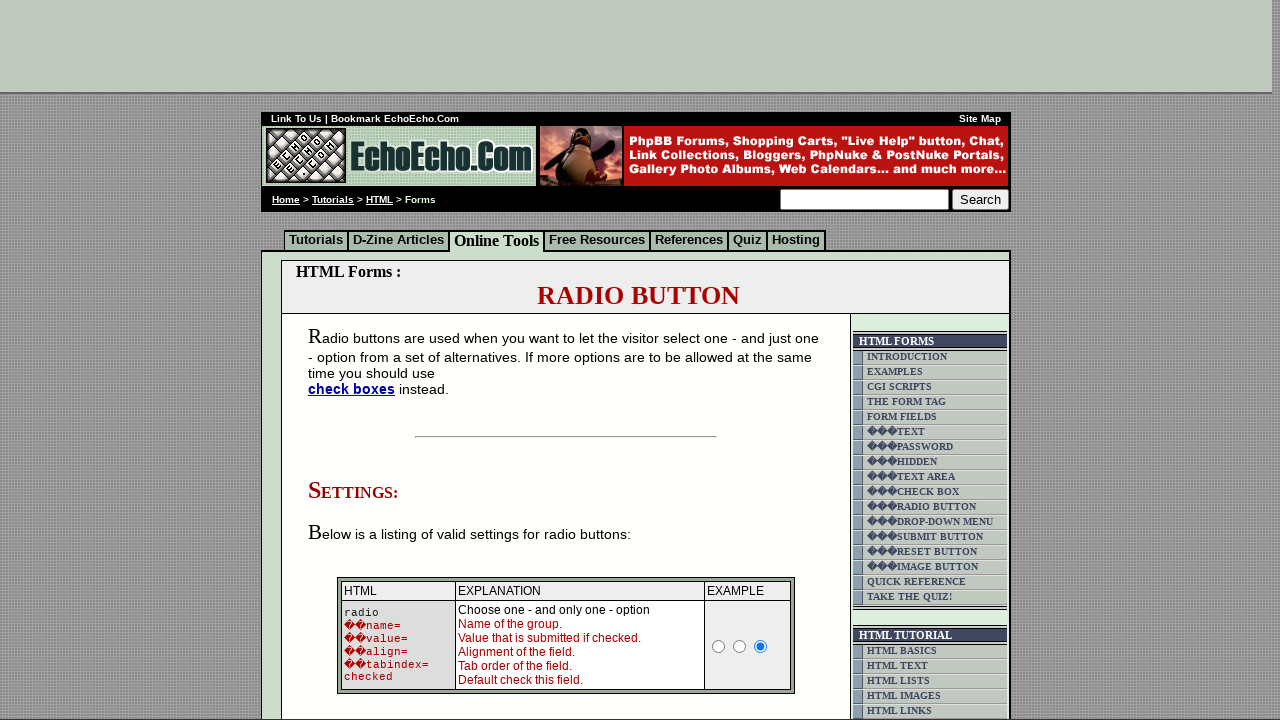

Verified that radio buttons exist
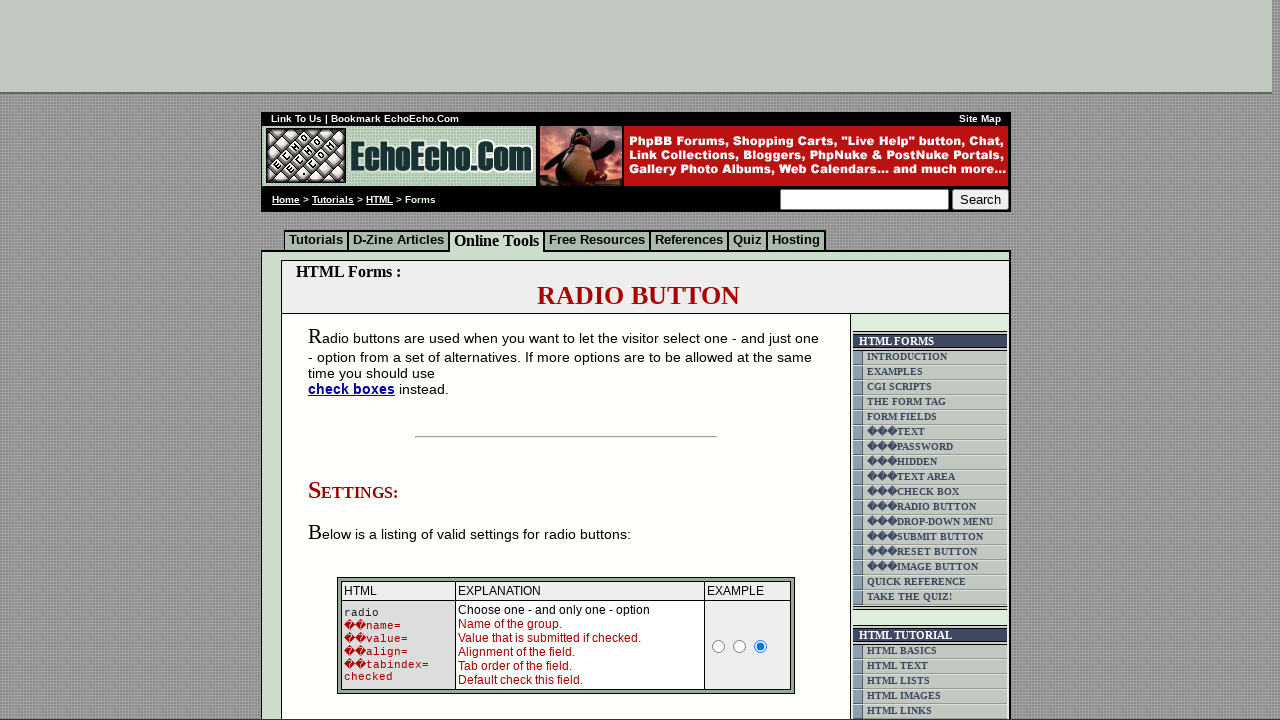

Clicked the third radio button at (356, 360) on input[name='group1'] >> nth=2
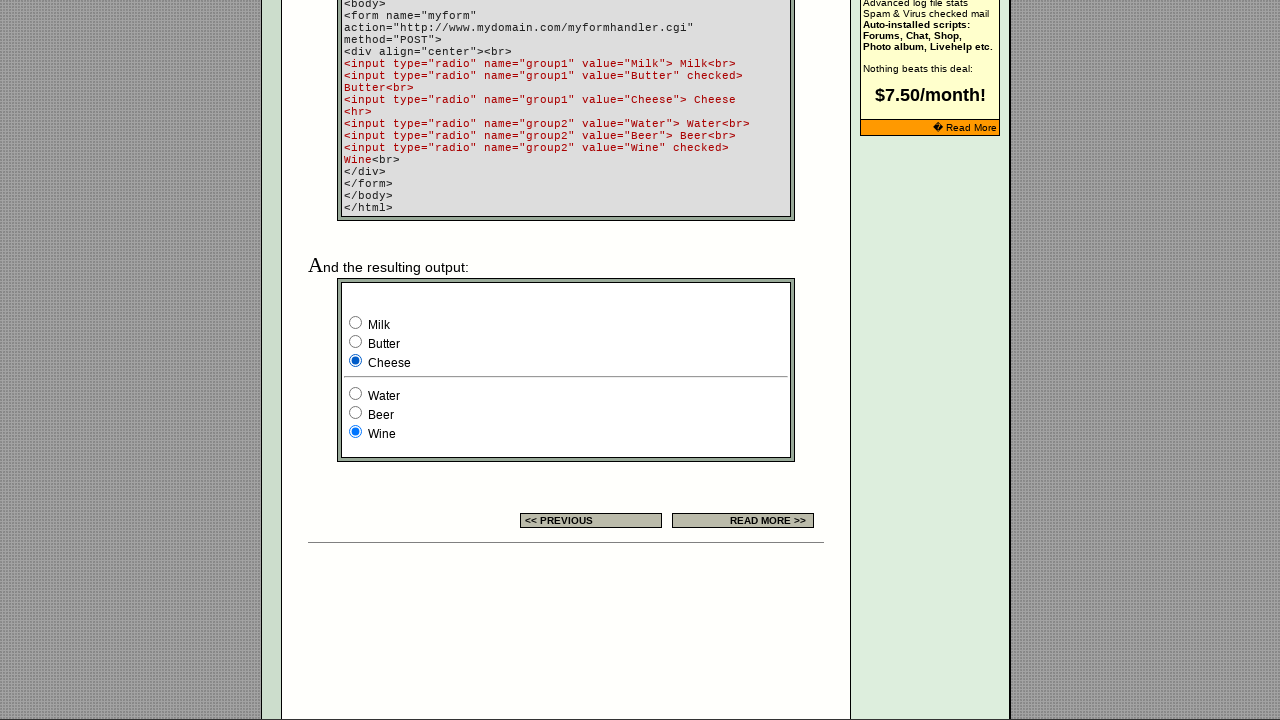

Verified that the third radio button is now selected
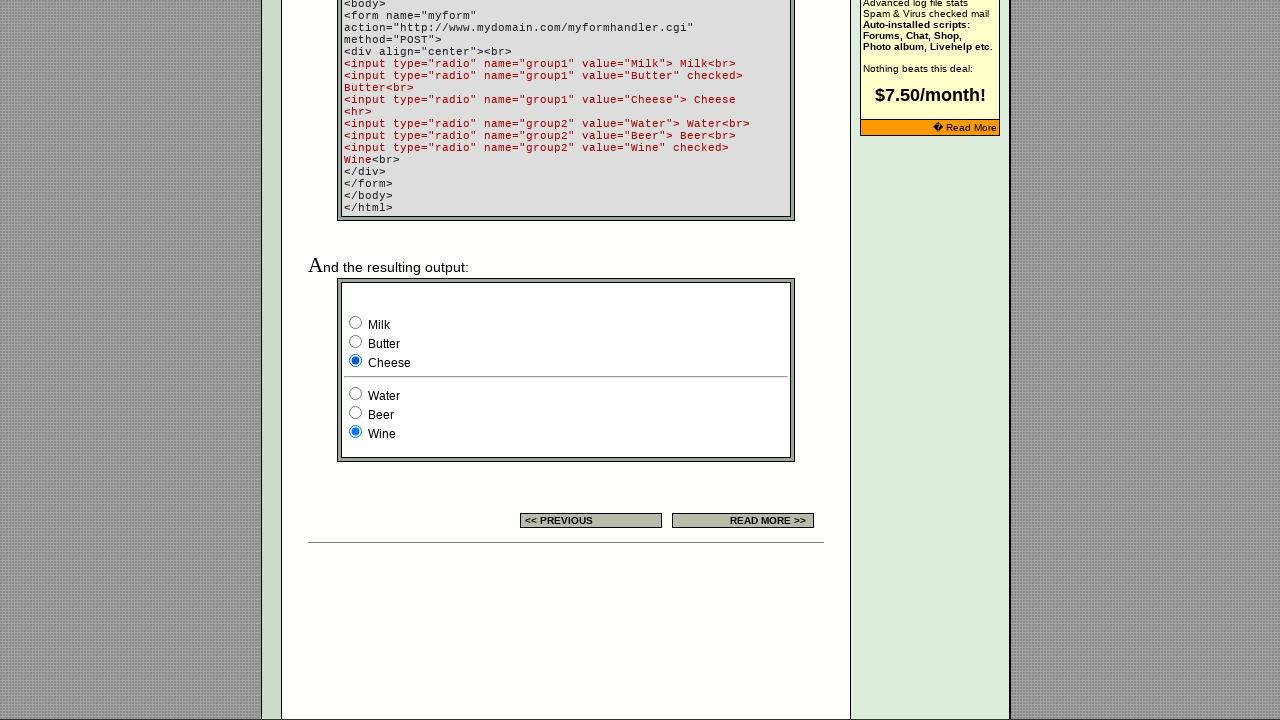

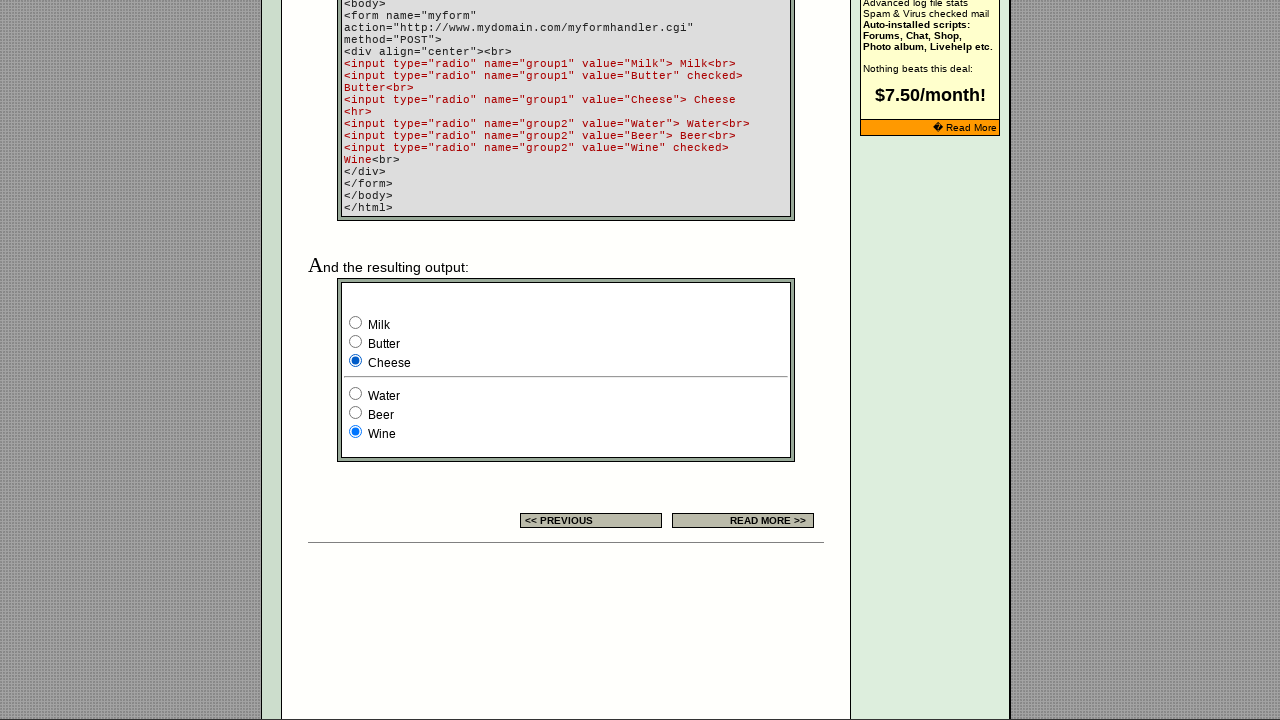